Tests alert handling functionality by hovering over menu items, navigating to alerts page, and interacting with different types of JavaScript alerts (simple alert, confirm dialog, and prompt dialog)

Starting URL: https://www.hyrtutorials.com/

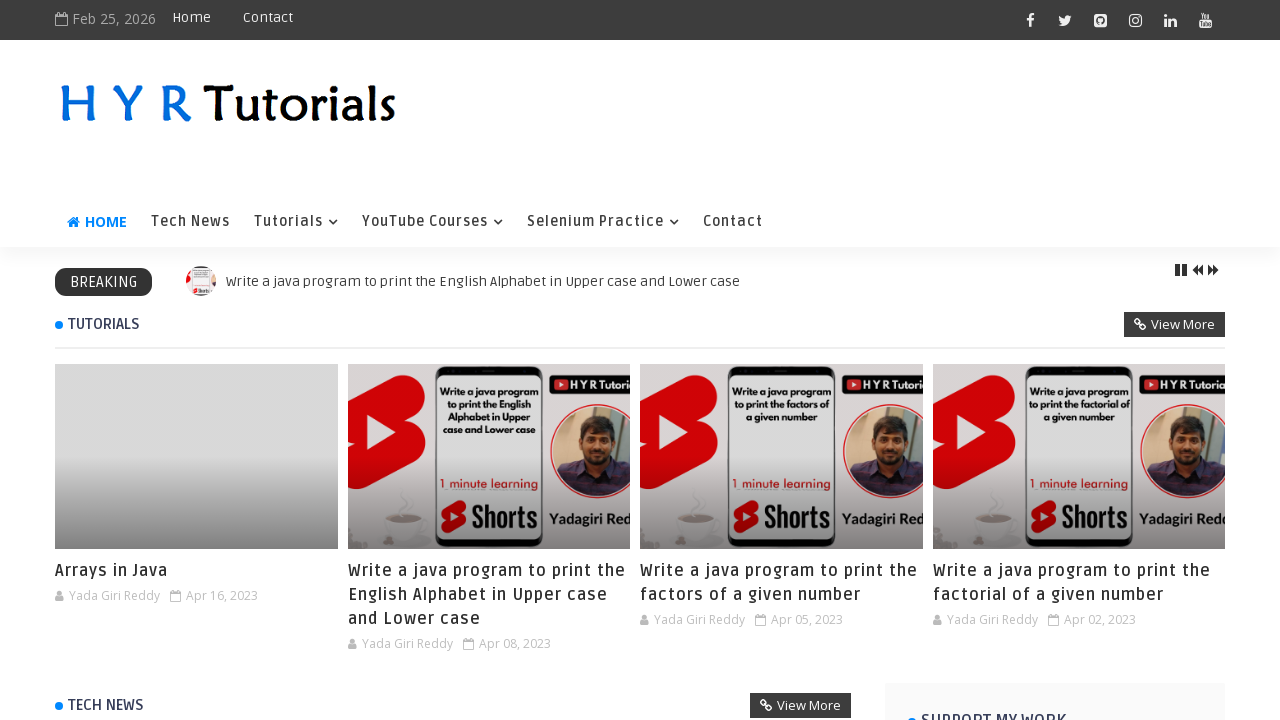

Navigated to HYR Tutorials homepage
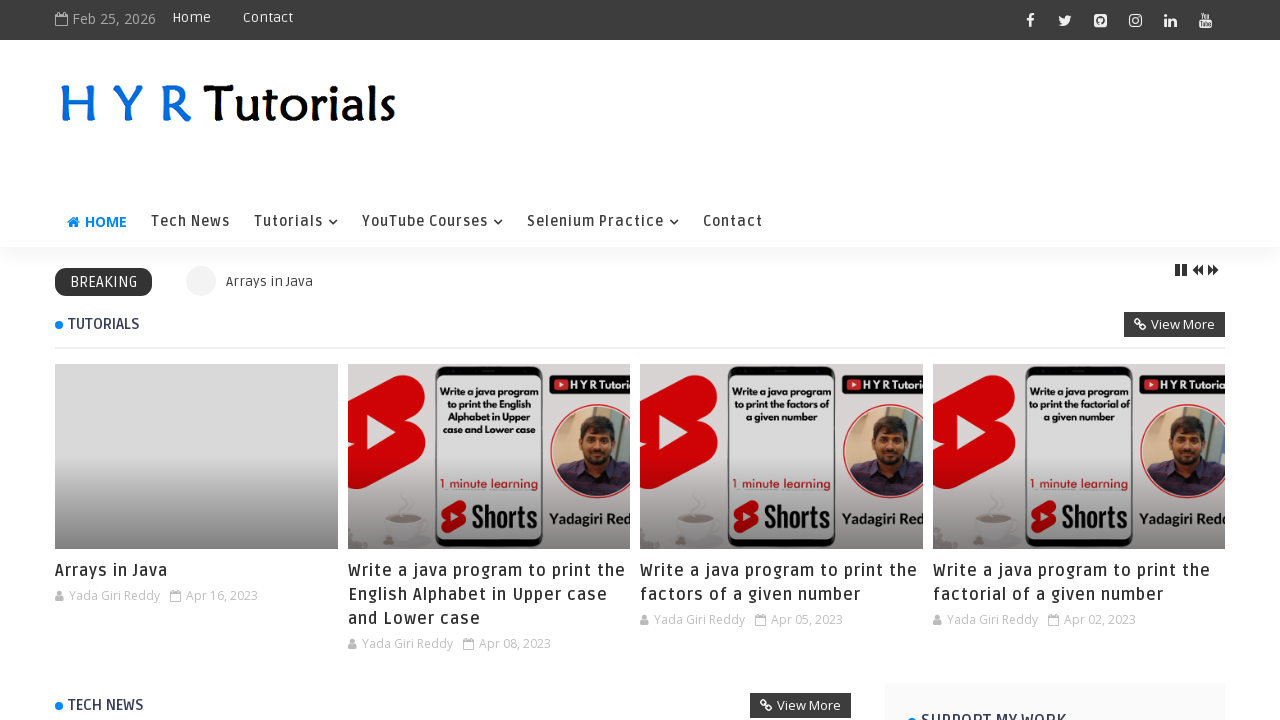

Hovered over Selenium Practice menu item at (603, 222) on xpath=//a[contains(text(),'Selenium Practice')]
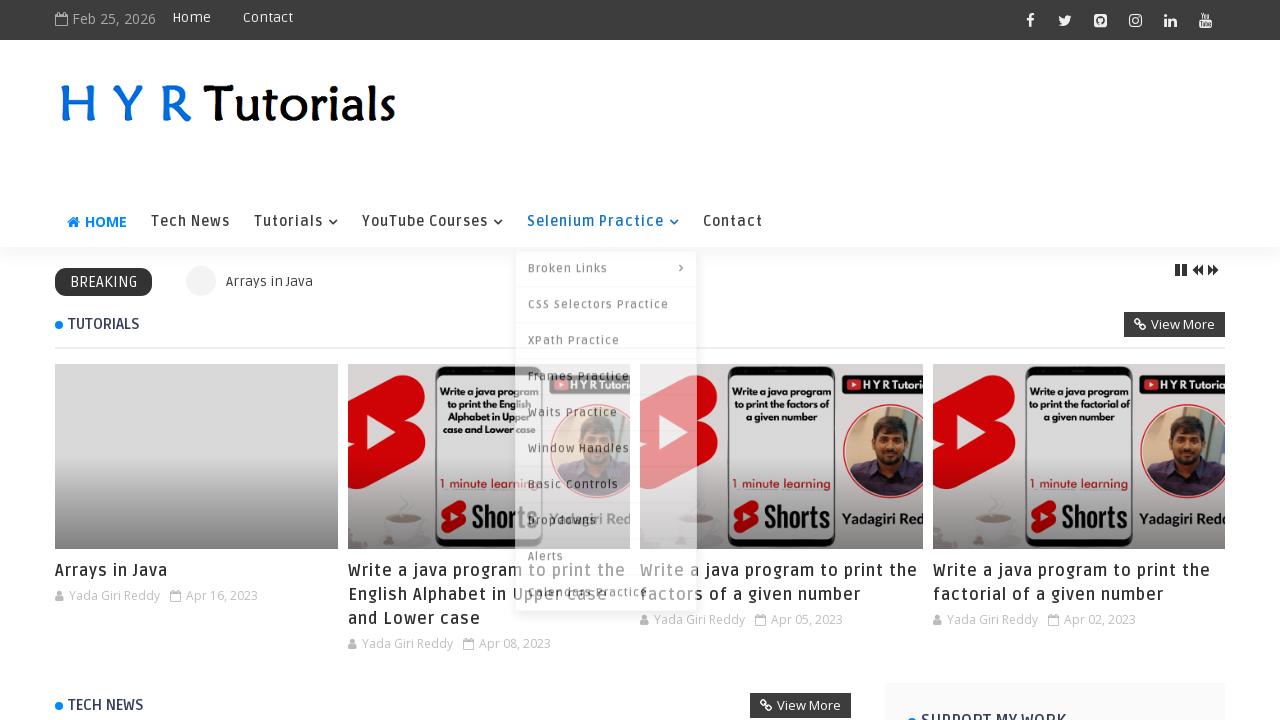

Clicked on Alerts submenu to navigate to alerts page at (606, 552) on xpath=//a[text()='Alerts']
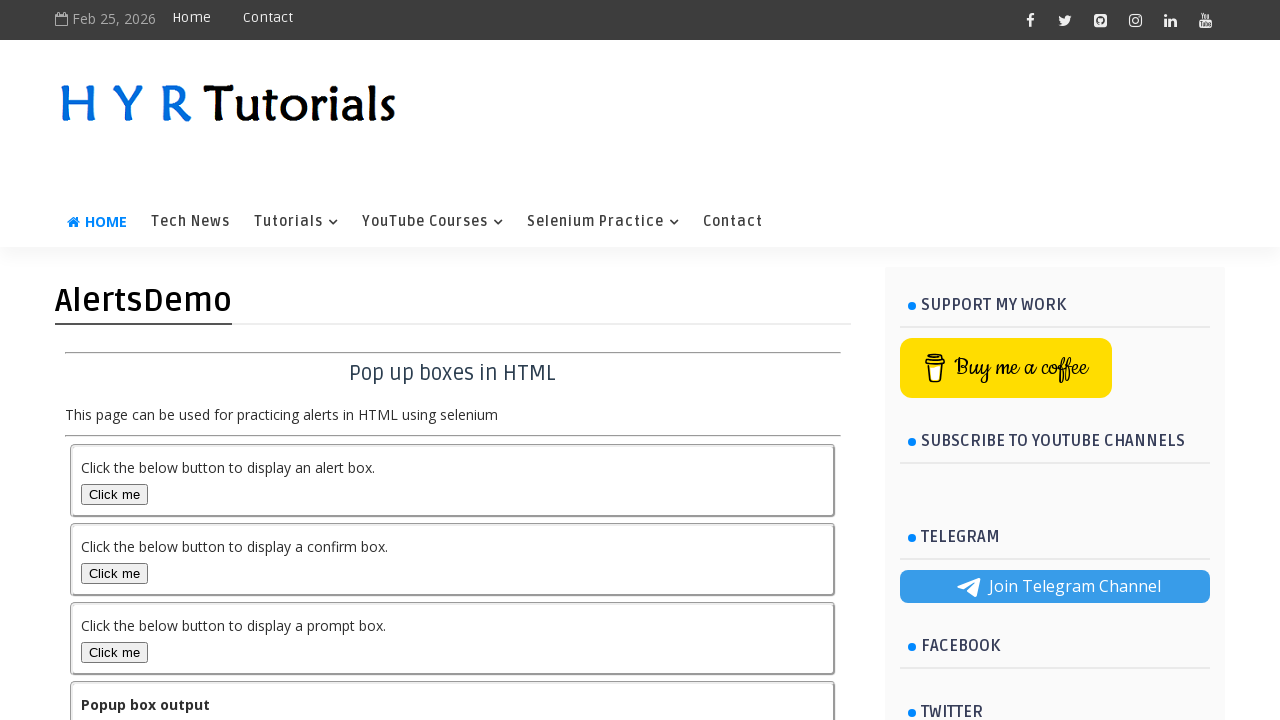

Clicked first alert button (alertBox) at (114, 494) on xpath=//button[text()='Click me' and @id='alertBox']
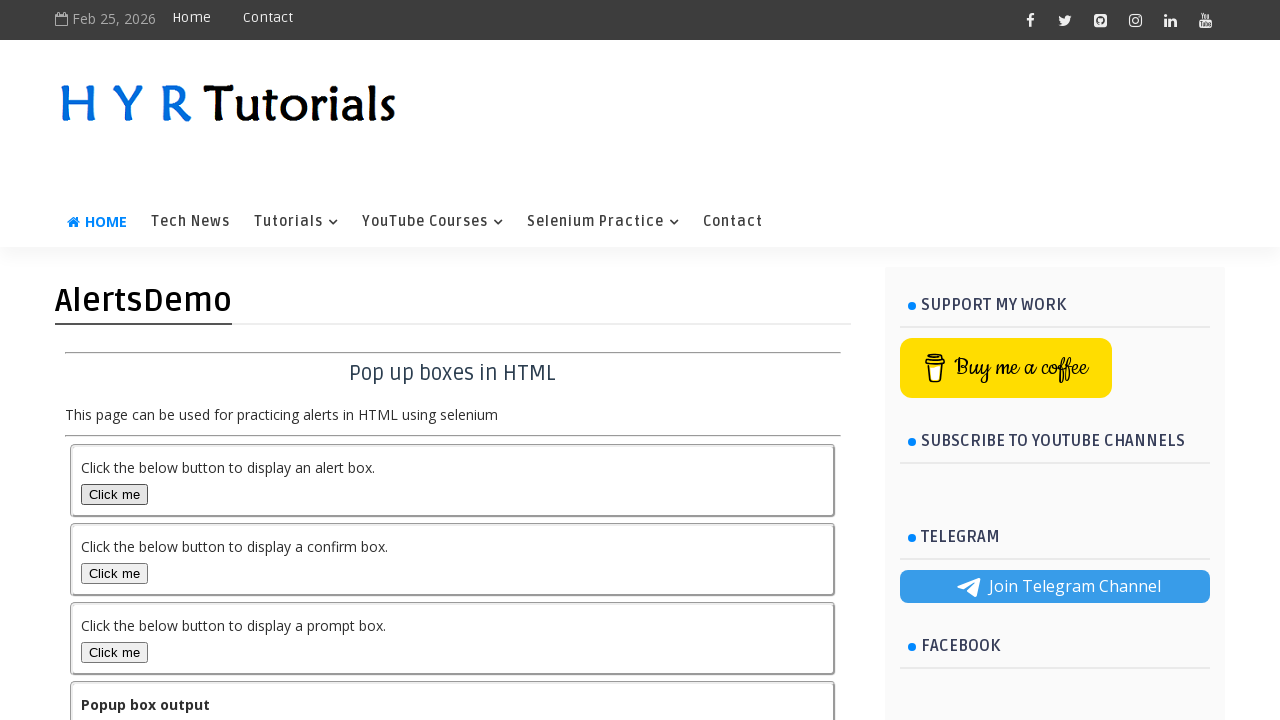

Accepted simple alert dialog
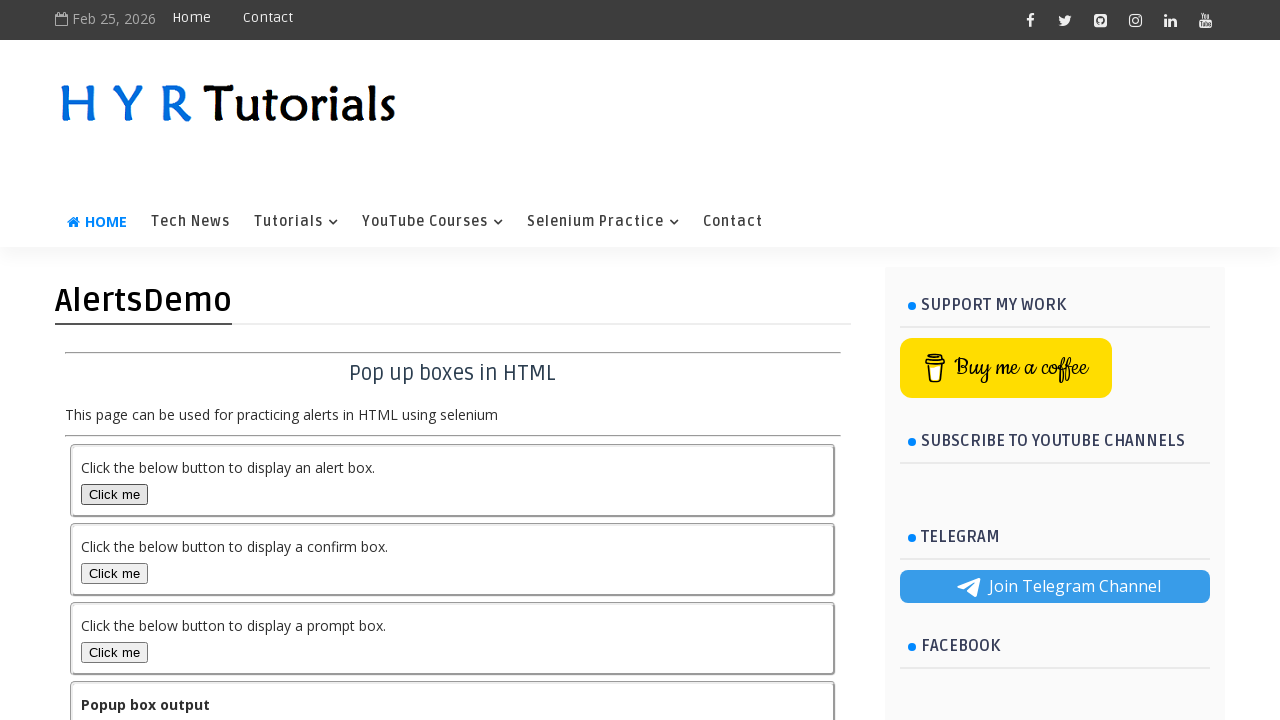

Clicked second confirm box button (confirmBox) at (114, 573) on xpath=//button[text()='Click me' and @id='confirmBox']
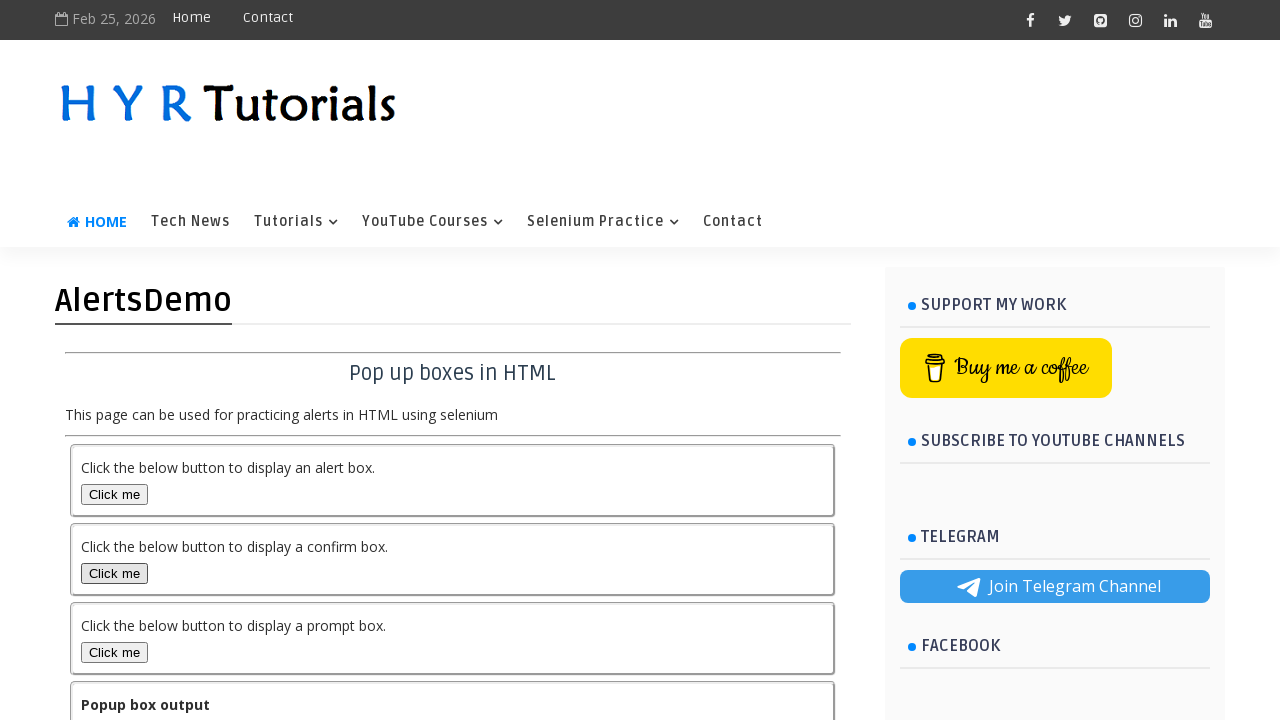

Dismissed confirm dialog
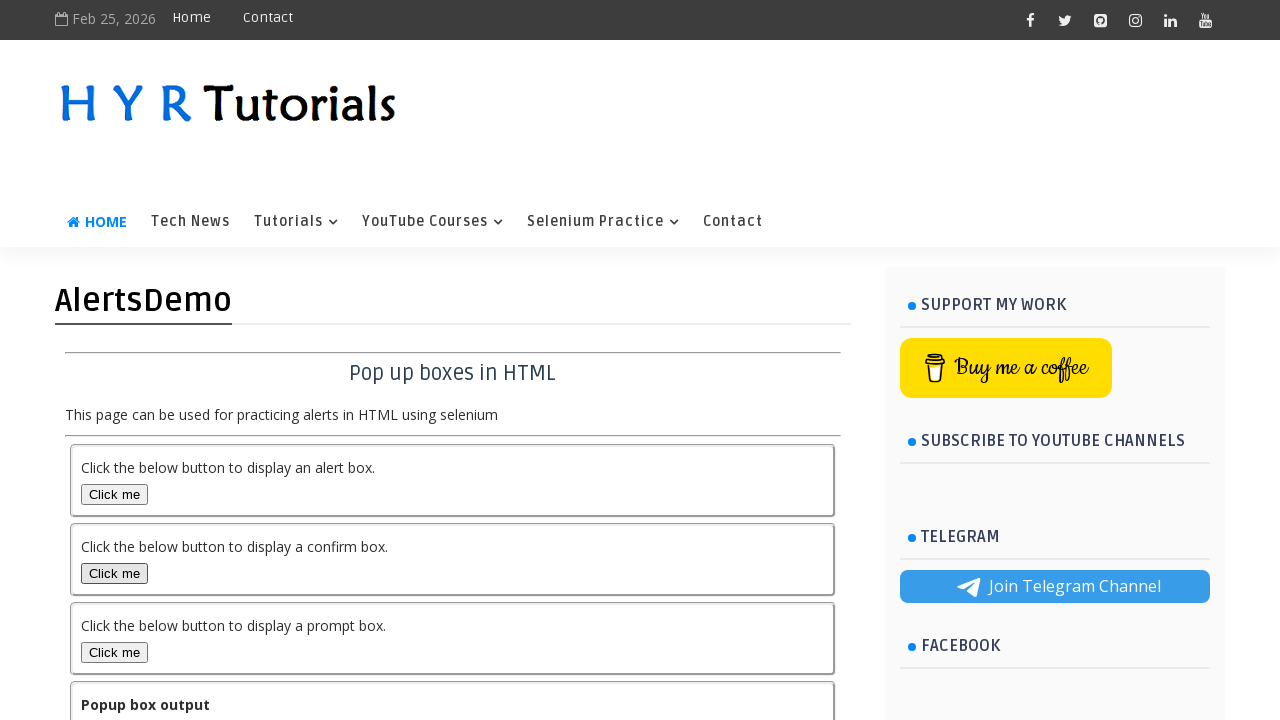

Set up prompt dialog handler
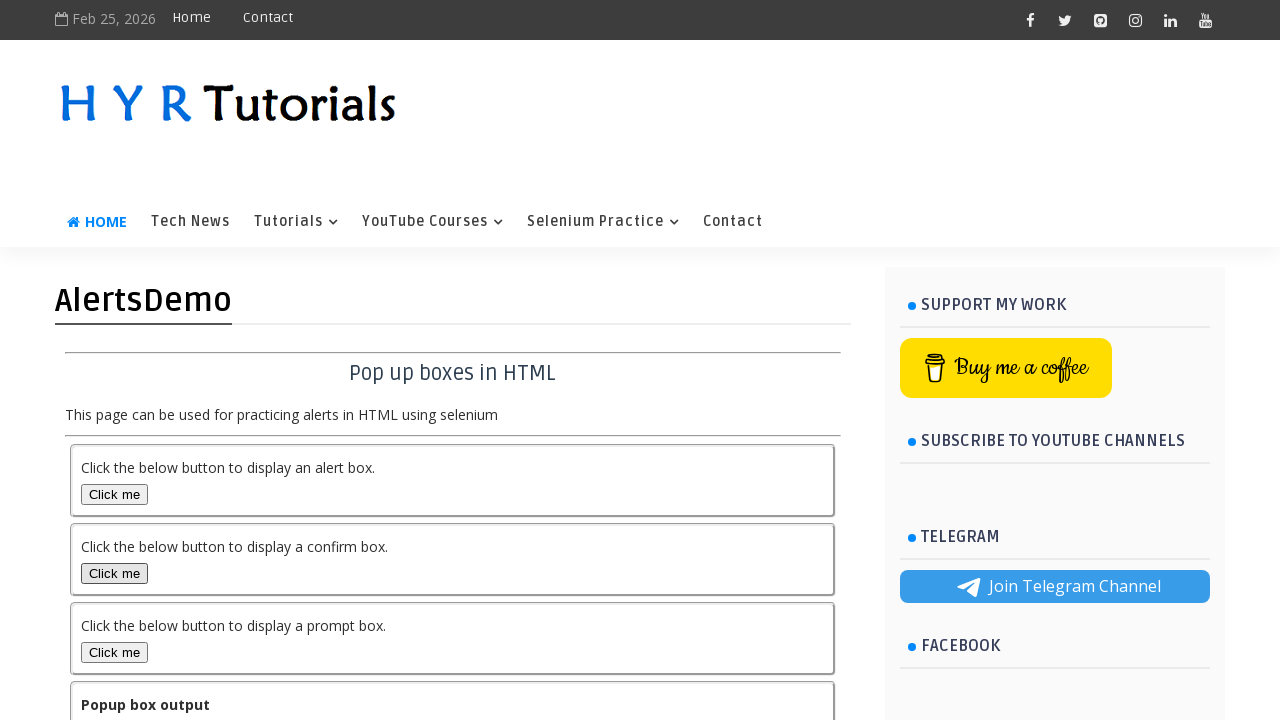

Clicked third prompt box button (promptBox) at (114, 652) on xpath=//button[text()='Click me' and @id='promptBox']
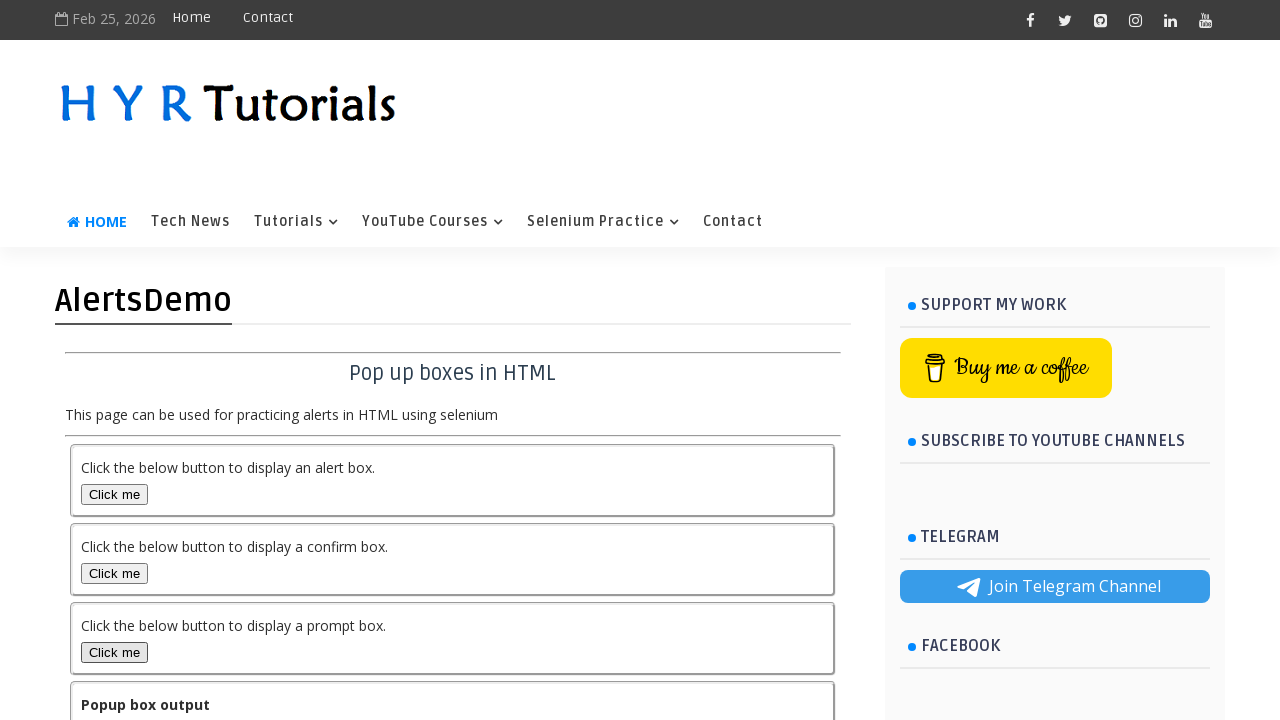

Entered text 'This is alert box' in prompt dialog and accepted
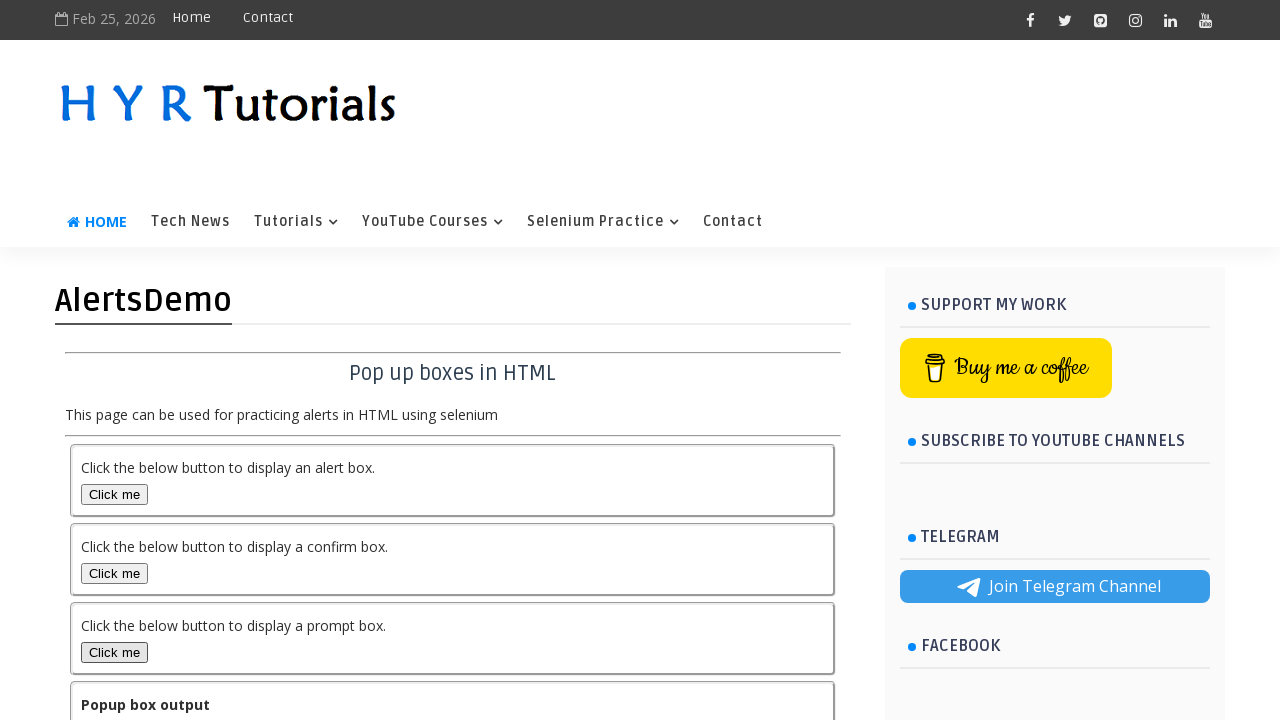

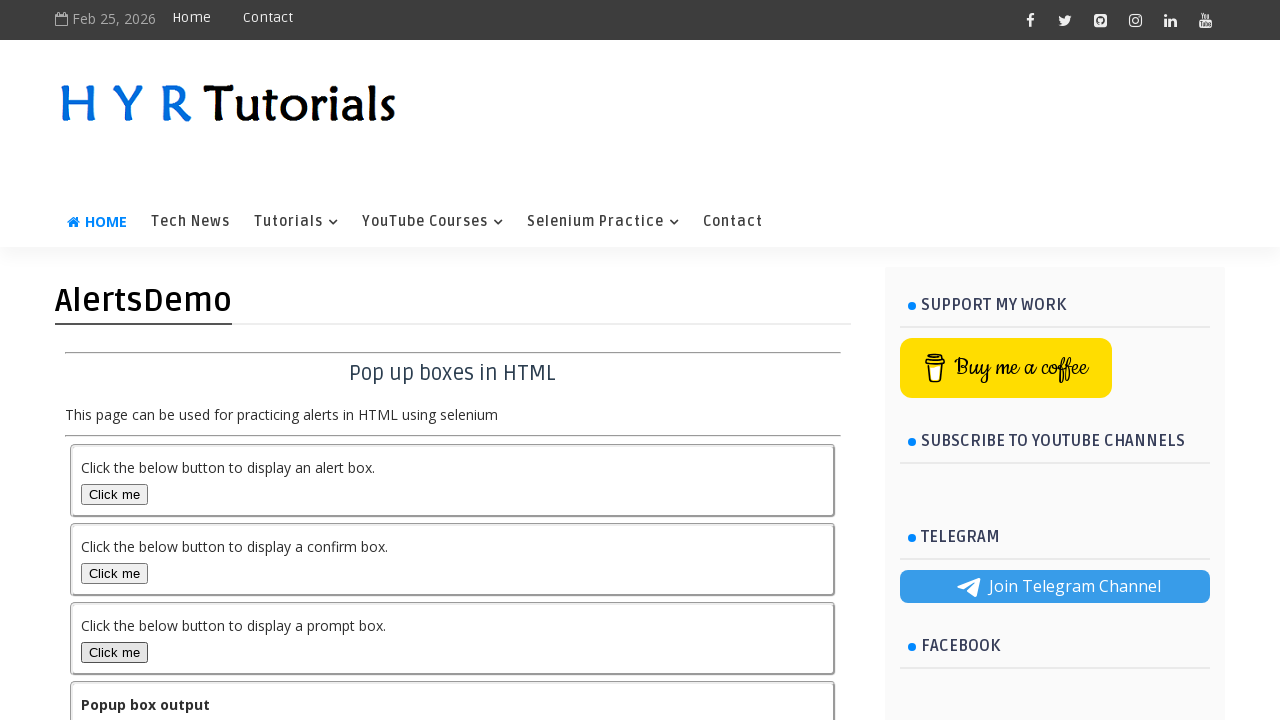